Tests selecting from a dropdown list by iterating through options and clicking on the desired one, then verifying the selection was made correctly.

Starting URL: http://the-internet.herokuapp.com/dropdown

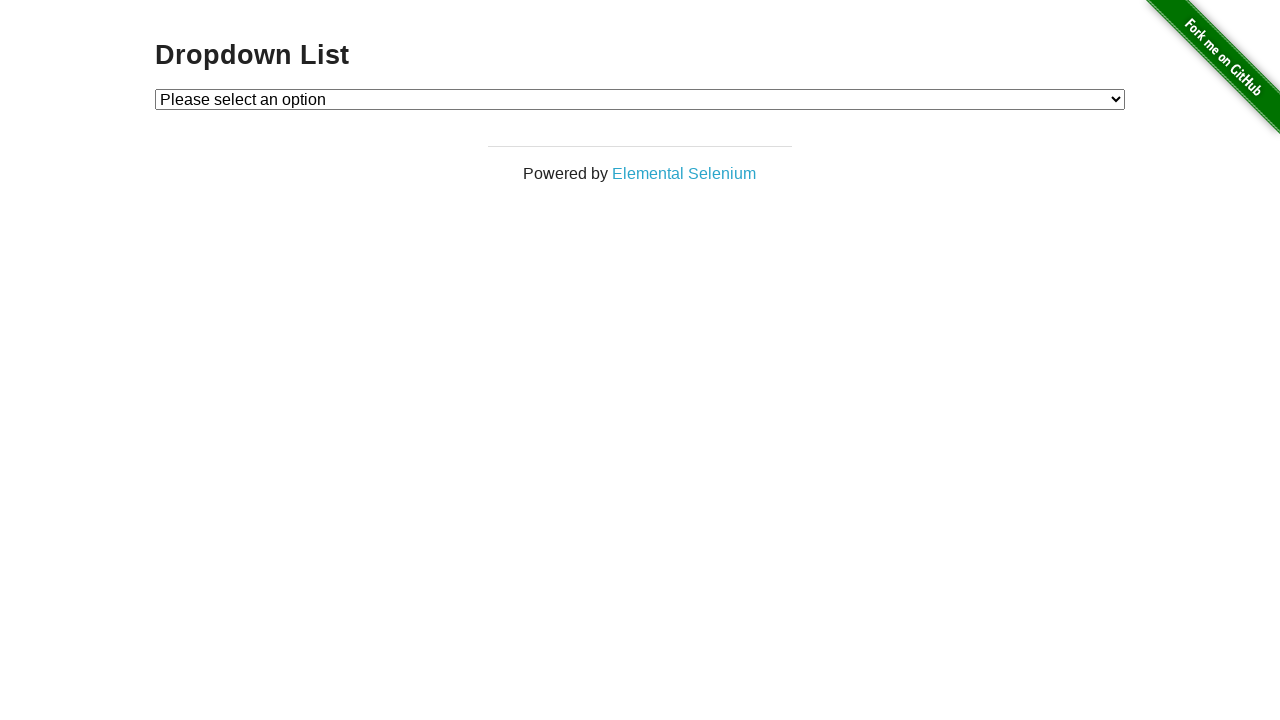

Navigated to dropdown page
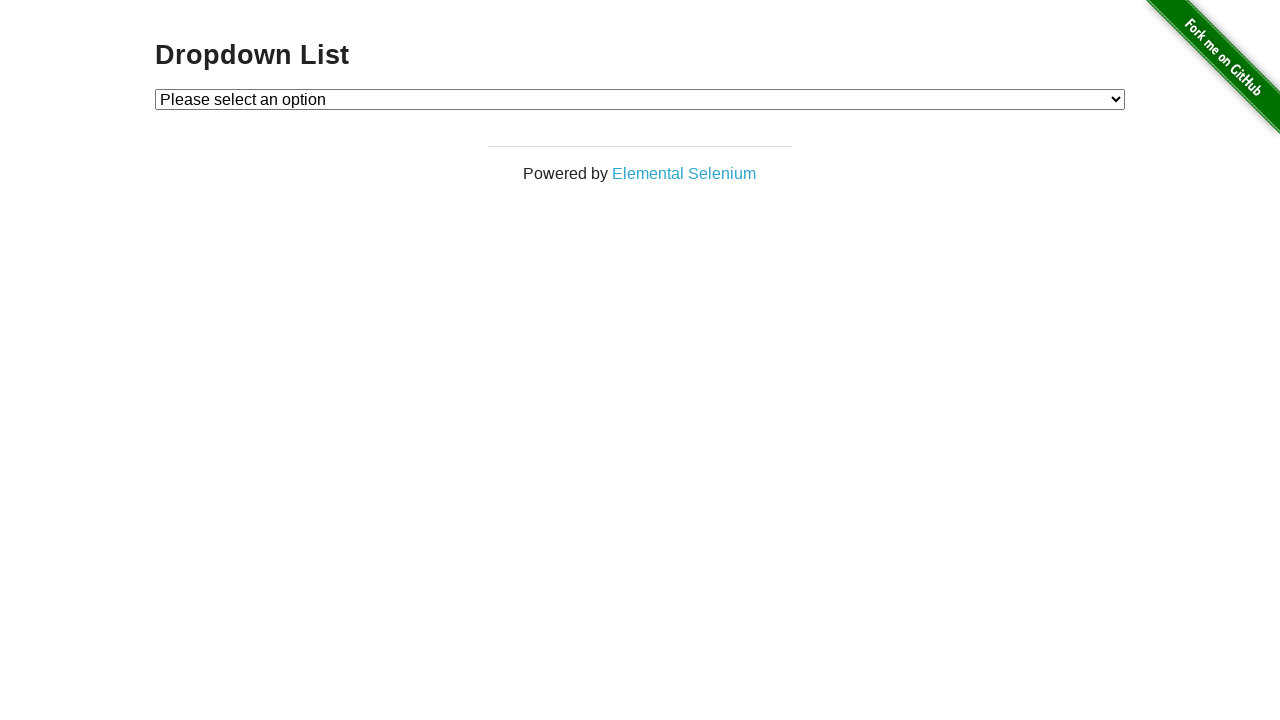

Selected 'Option 1' from dropdown on #dropdown
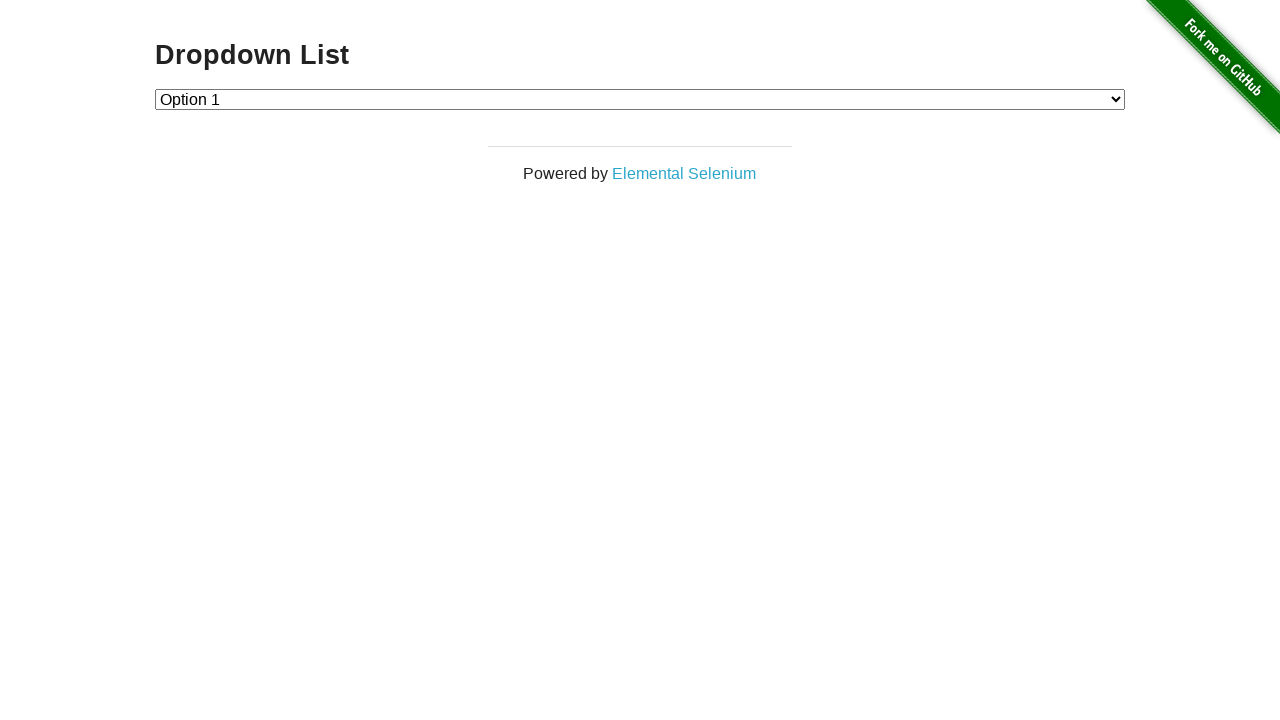

Retrieved selected dropdown value
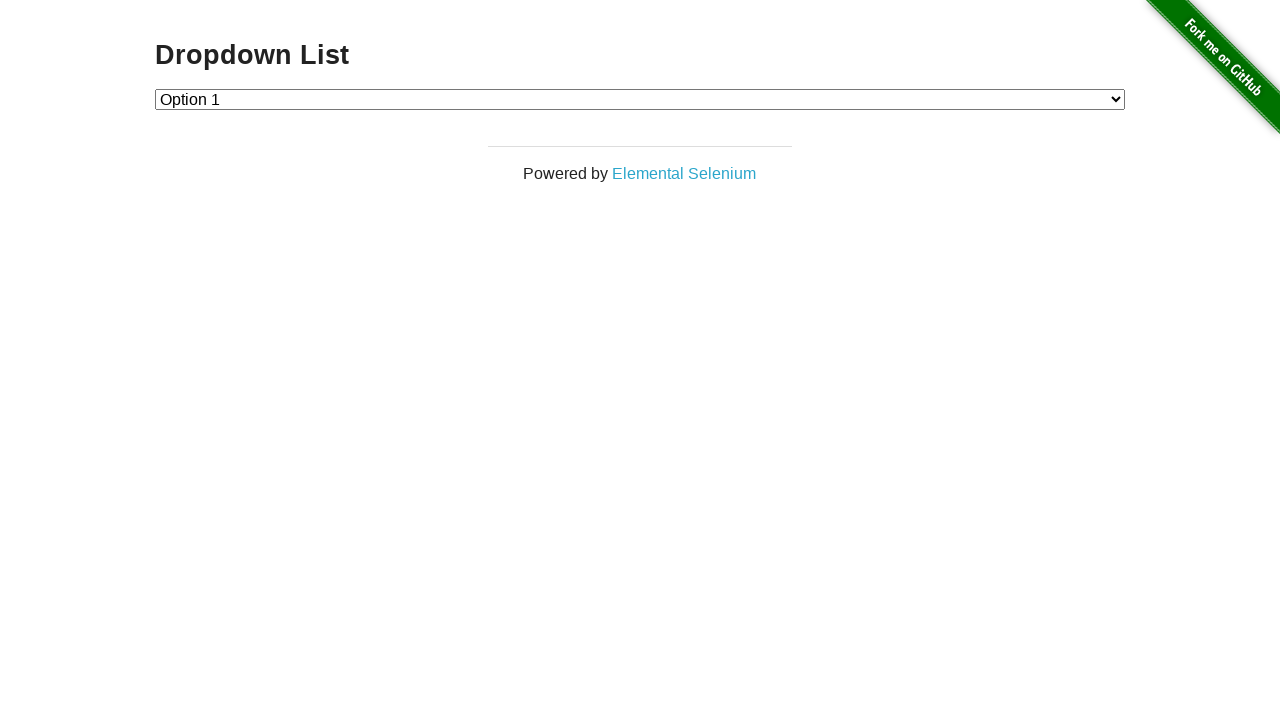

Verified dropdown selection is '1'
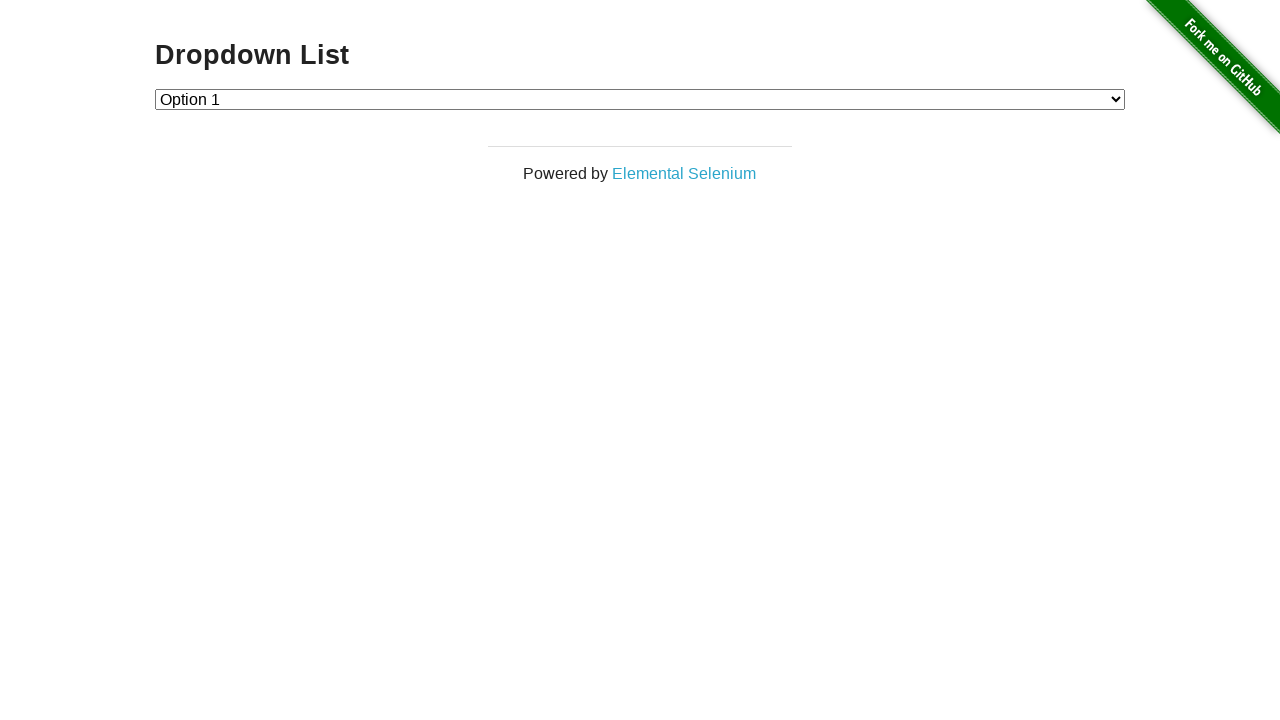

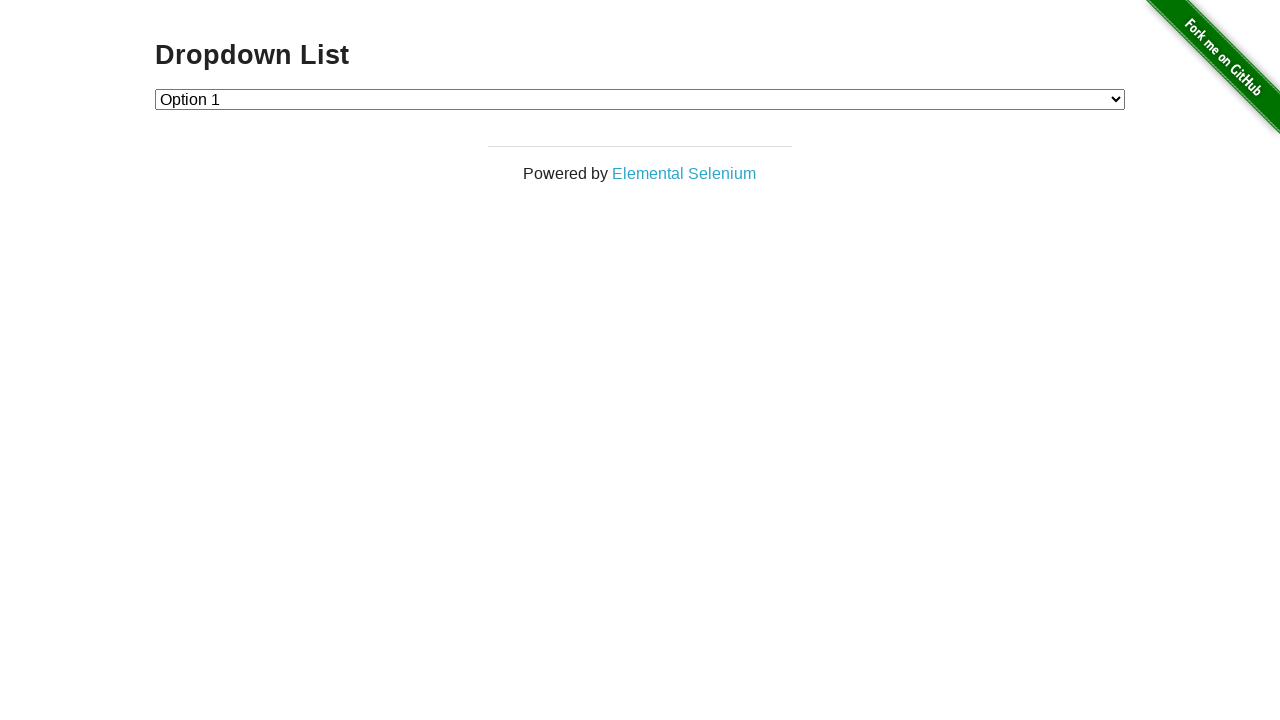